Tests feeding a cat by entering 6 catnips, clicking Feed, and verifying the success message

Starting URL: https://cs1632.appspot.com/

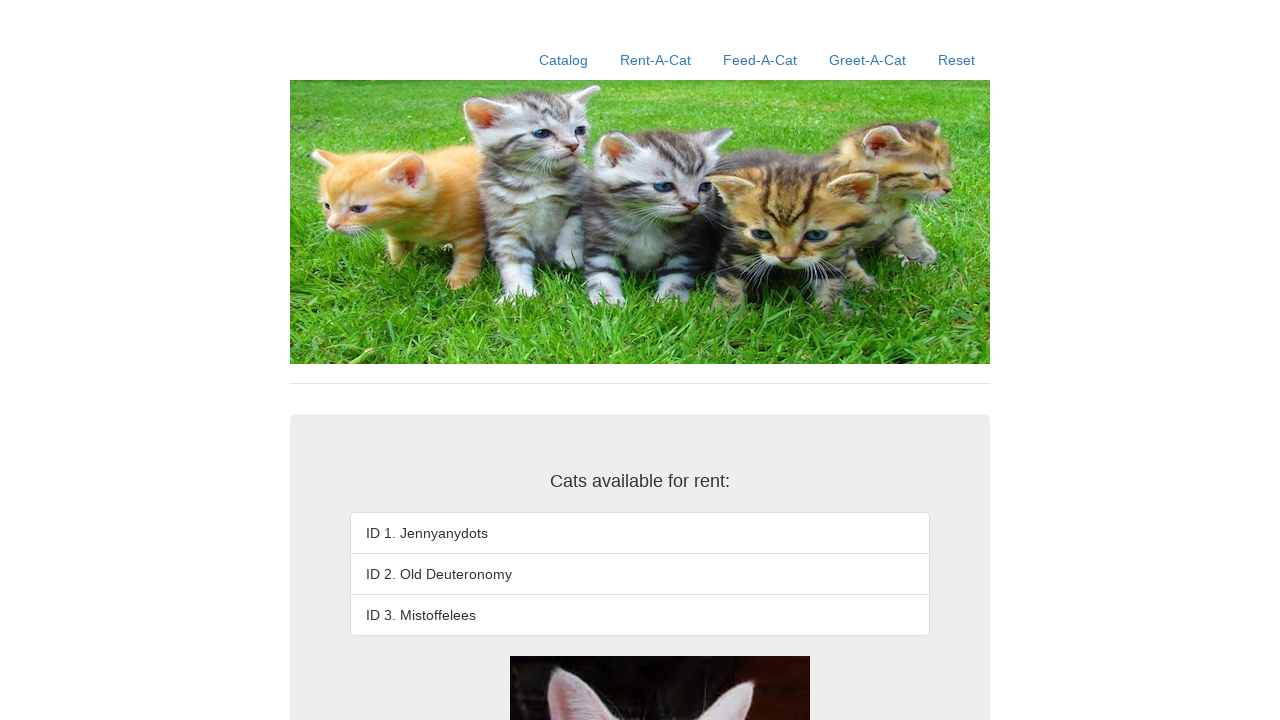

Set cookies to initial state (all false)
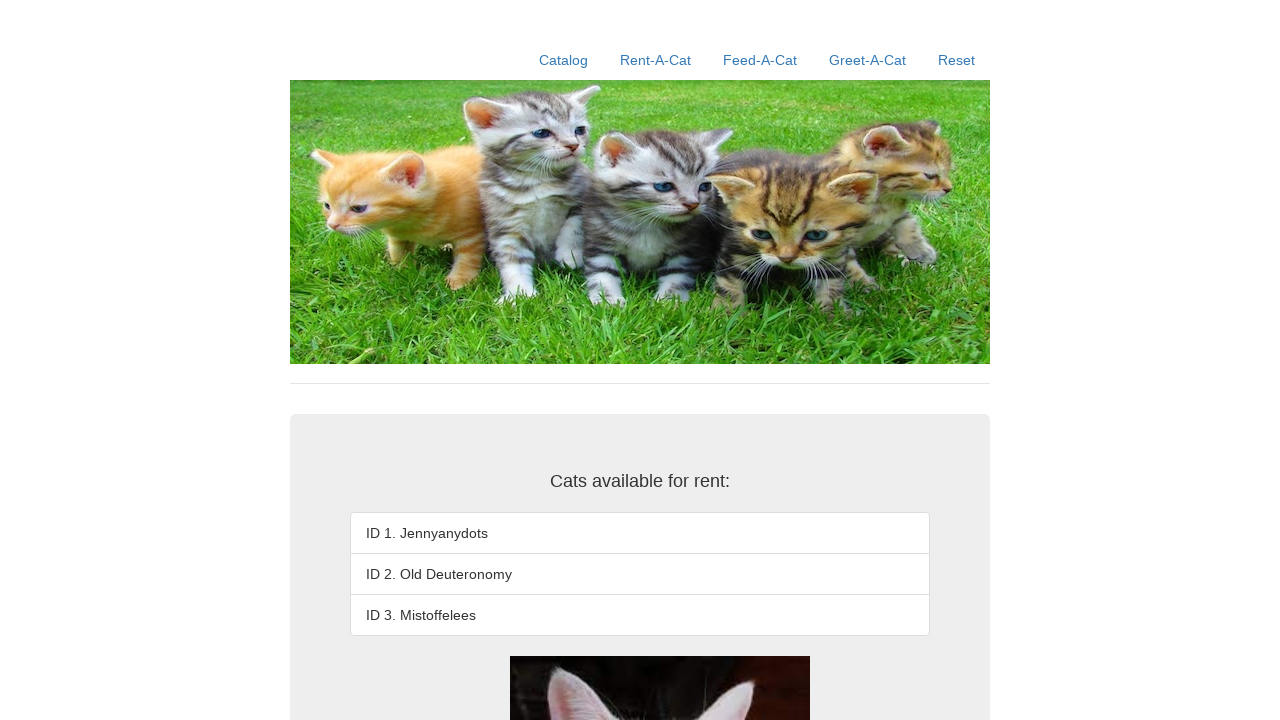

Clicked on Feed-A-Cat link at (760, 60) on a:has-text('Feed-A-Cat')
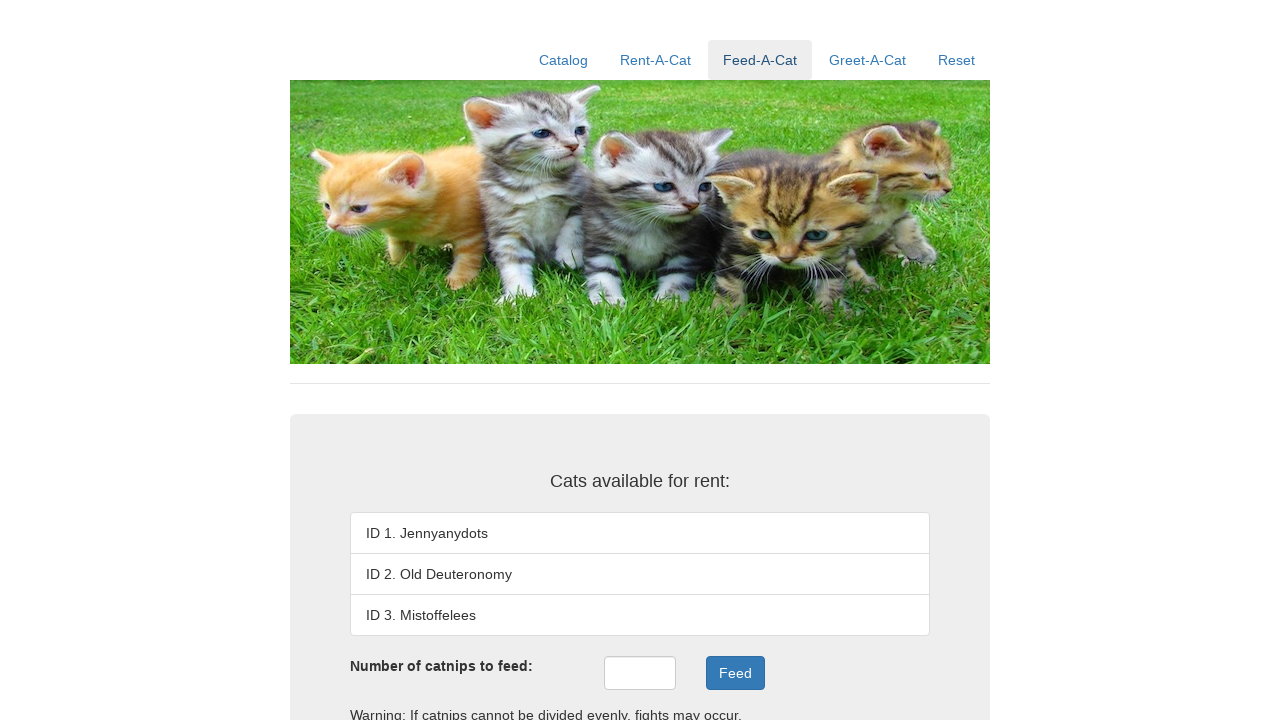

Clicked on catnips input field at (640, 673) on #catnips
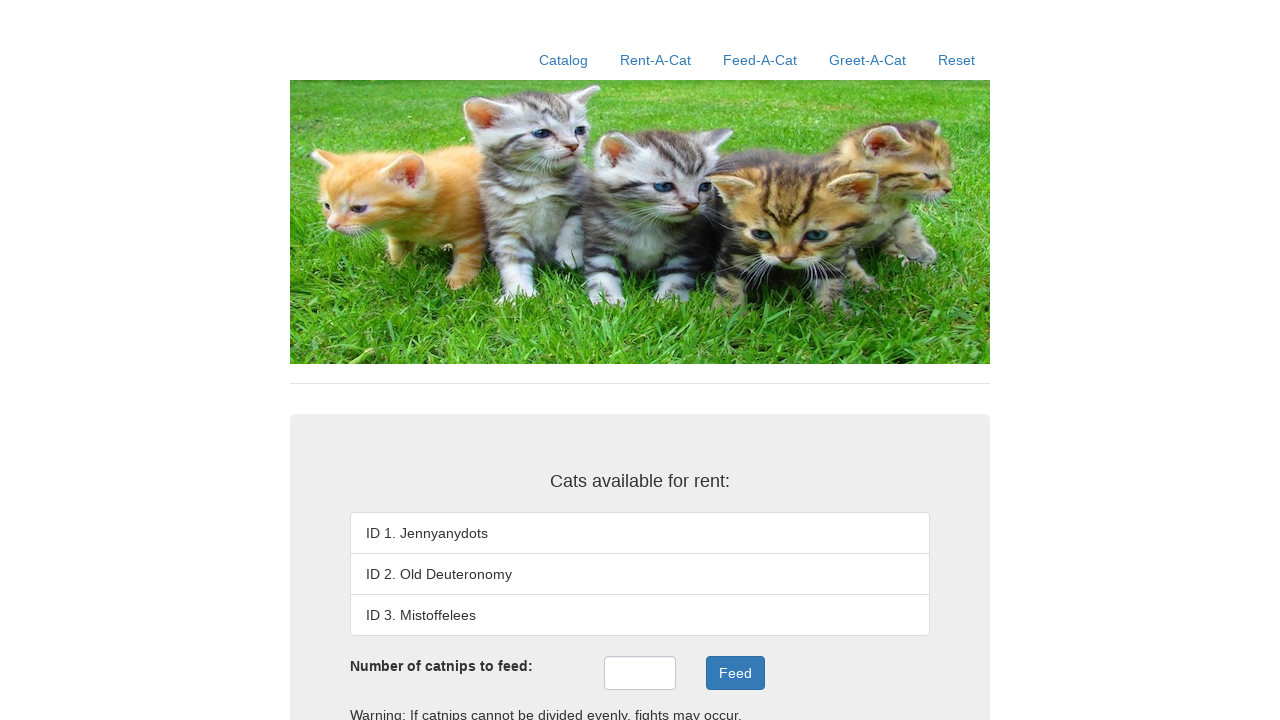

Entered 6 catnips in the input field on #catnips
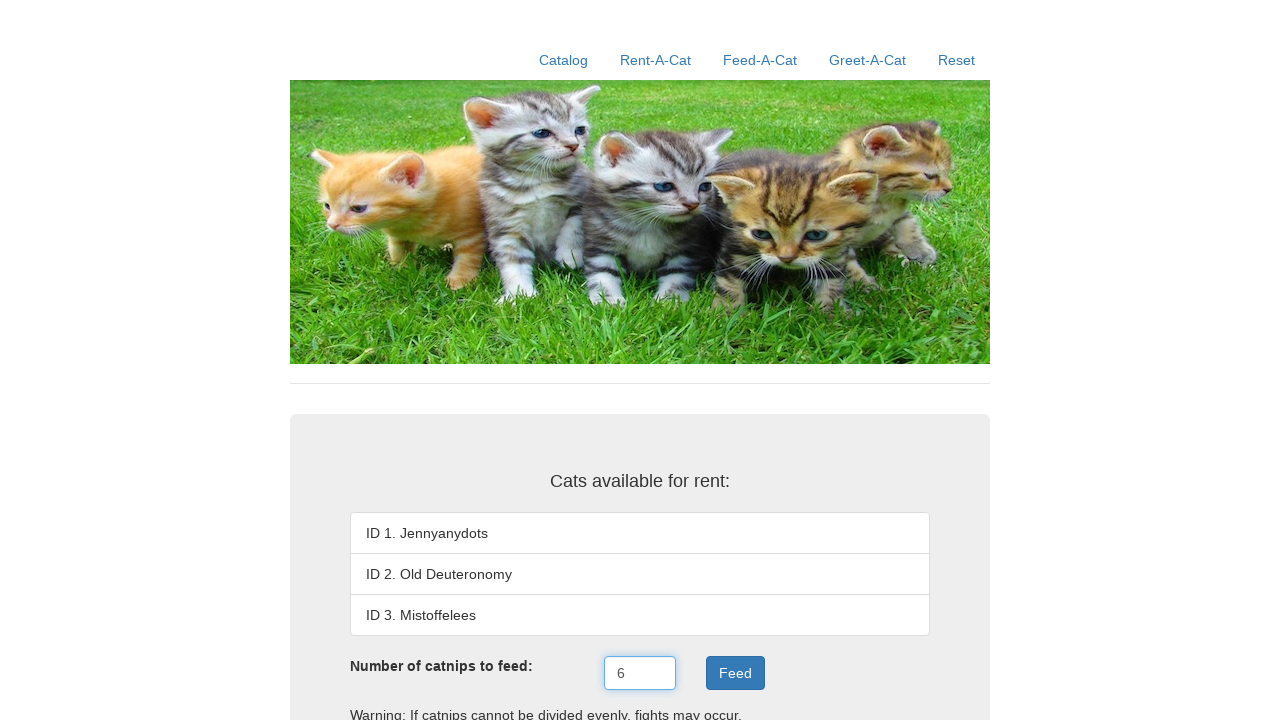

Clicked Feed button to feed the cat at (735, 673) on xpath=//button[text()='Feed']
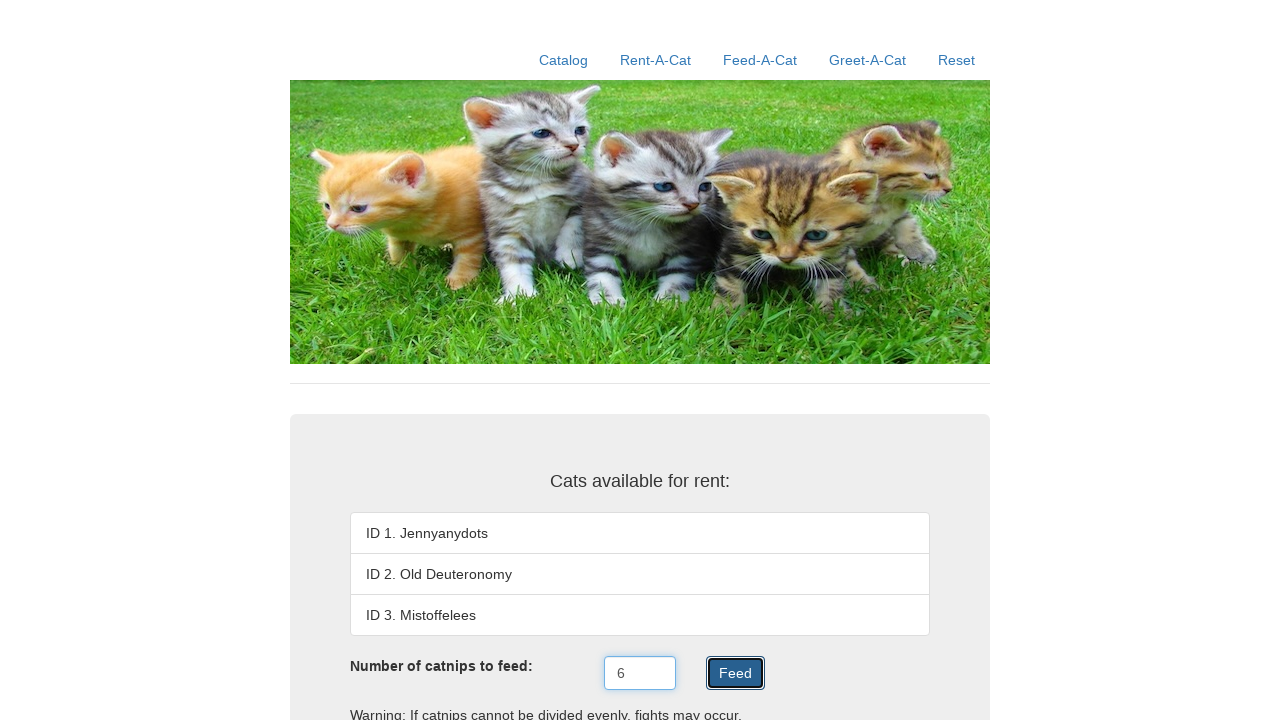

Waited for feed result message to appear
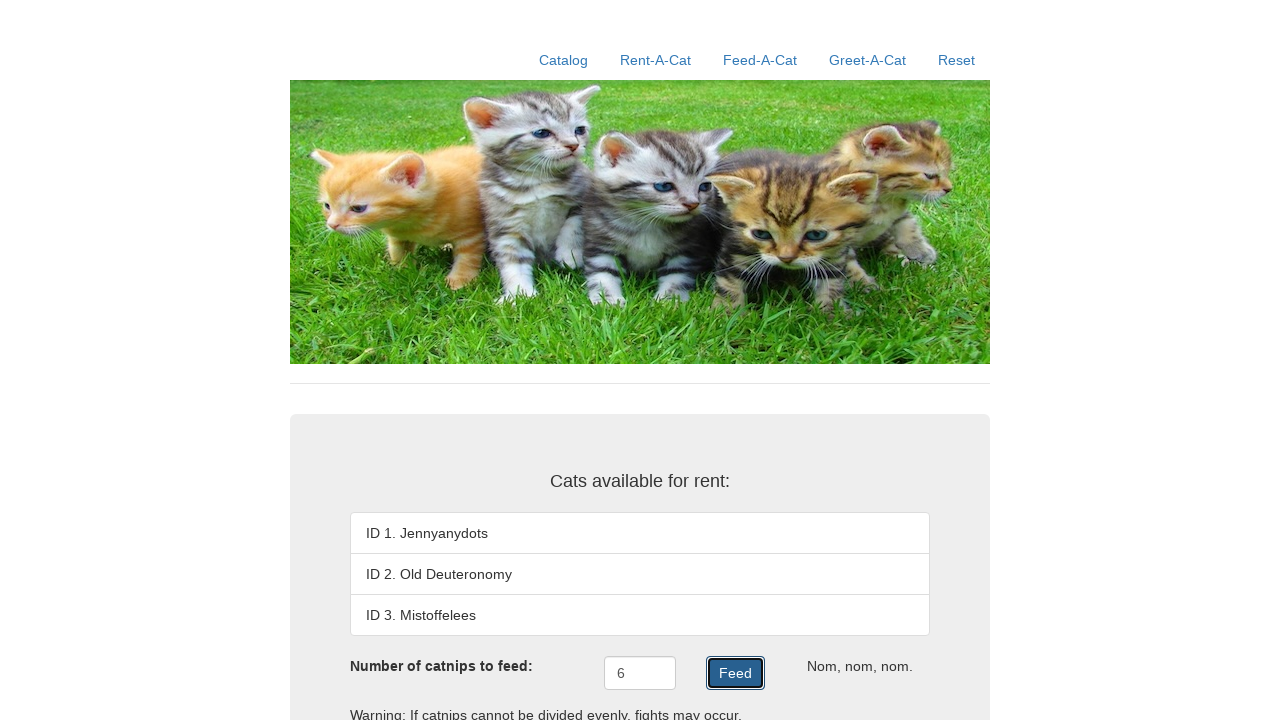

Verified success message 'Nom, nom, nom.' appeared
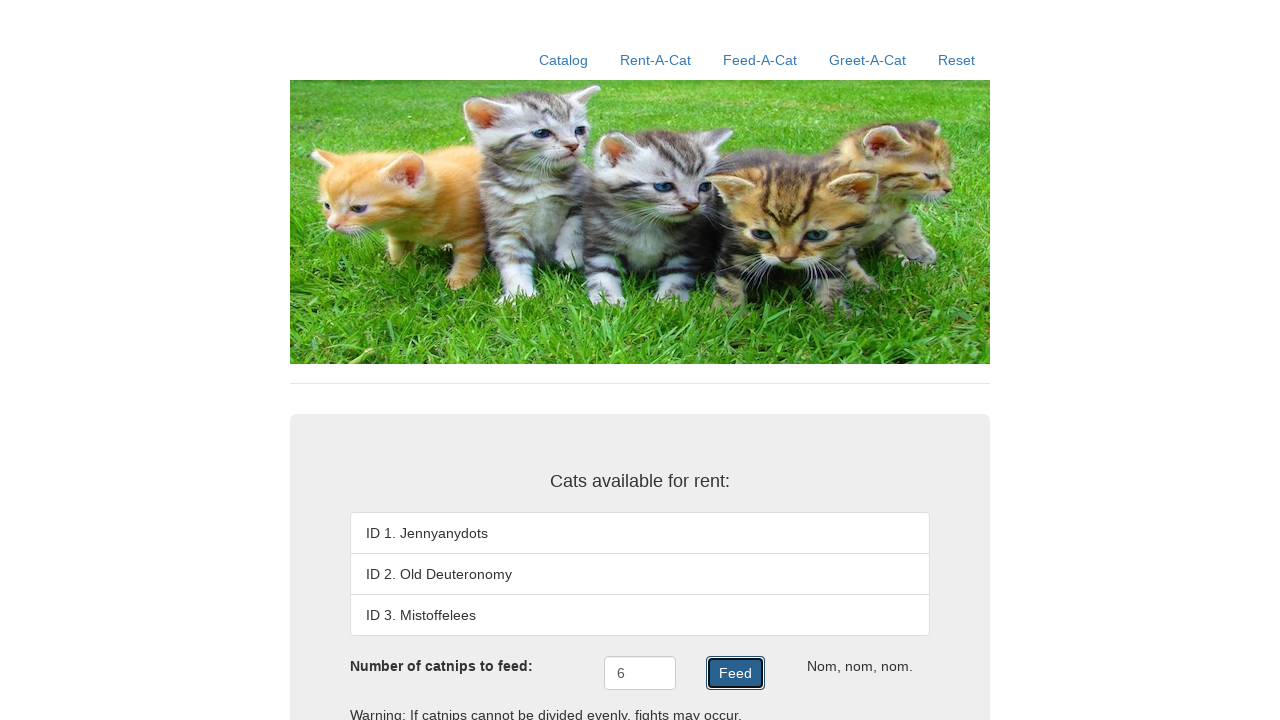

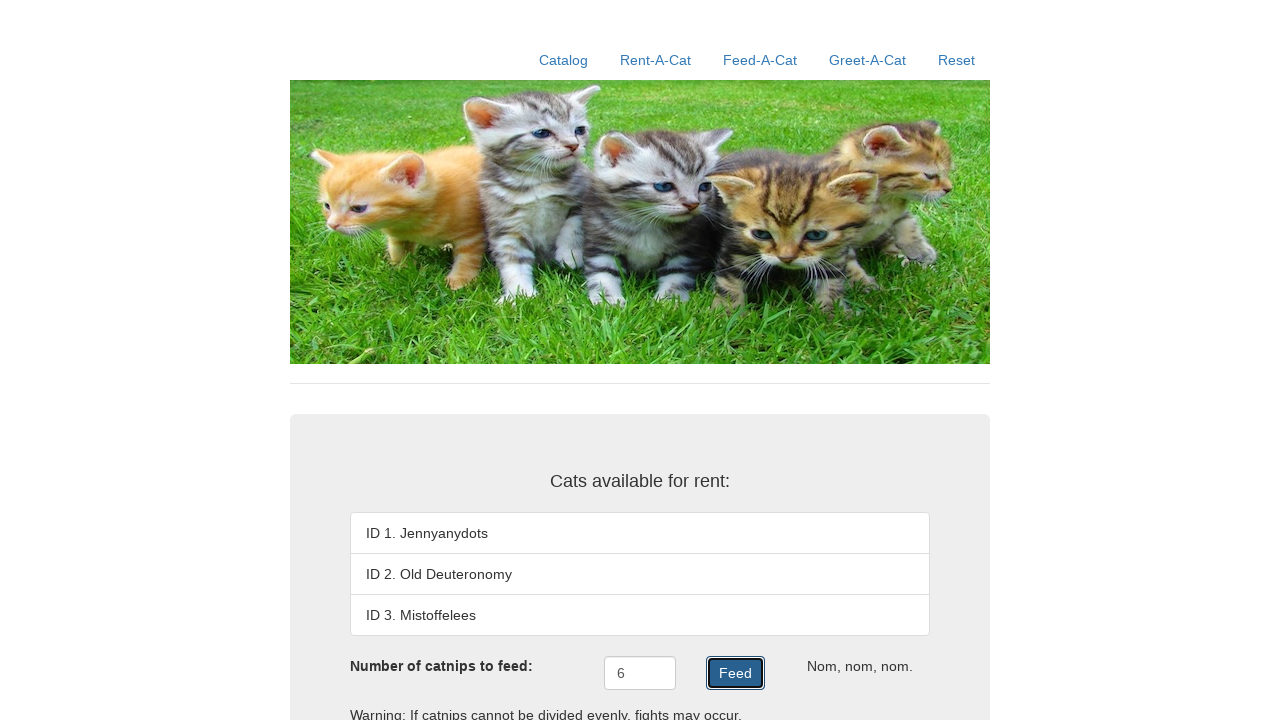